Tests that navigating to the Testotomasyonu homepage loads correctly by verifying the URL

Starting URL: https://www.testotomasyonu.com

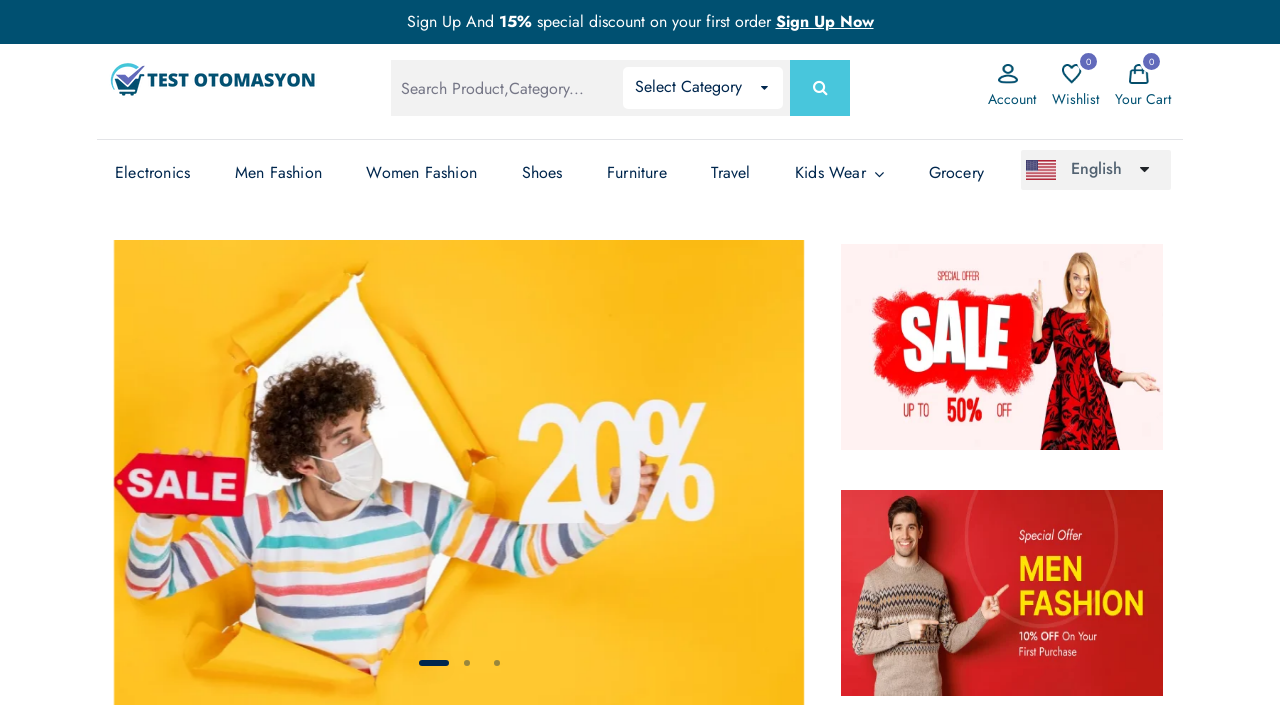

Verified that the current URL matches the expected Testotomasyonu homepage URL
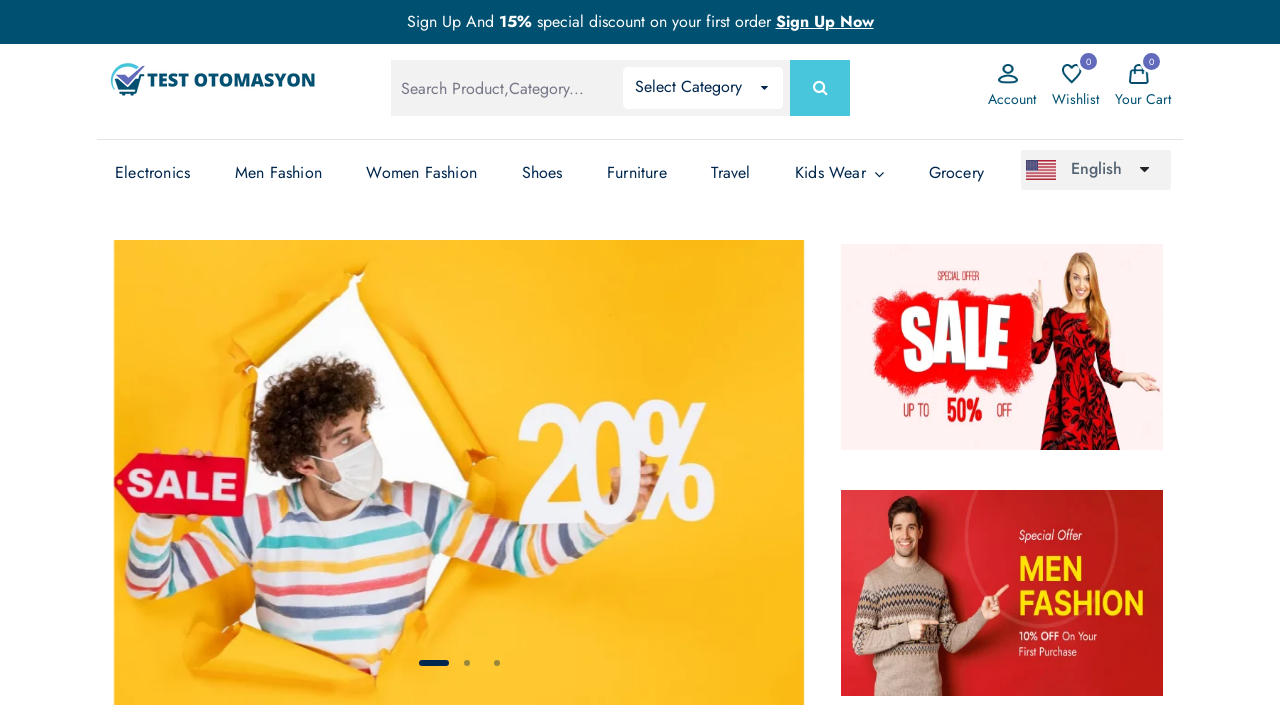

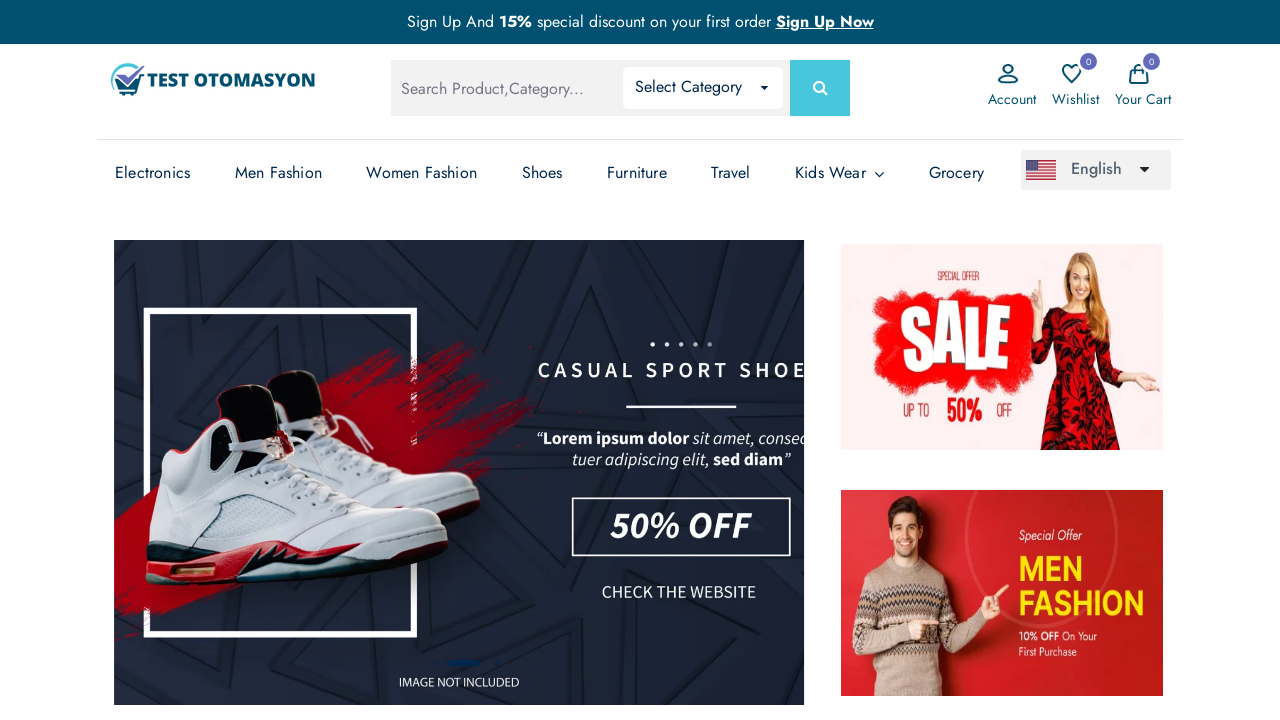